Tests JavaScript alert handling by clicking a prompt button, entering text in the alert, and accepting it

Starting URL: https://demoqa.com/alerts

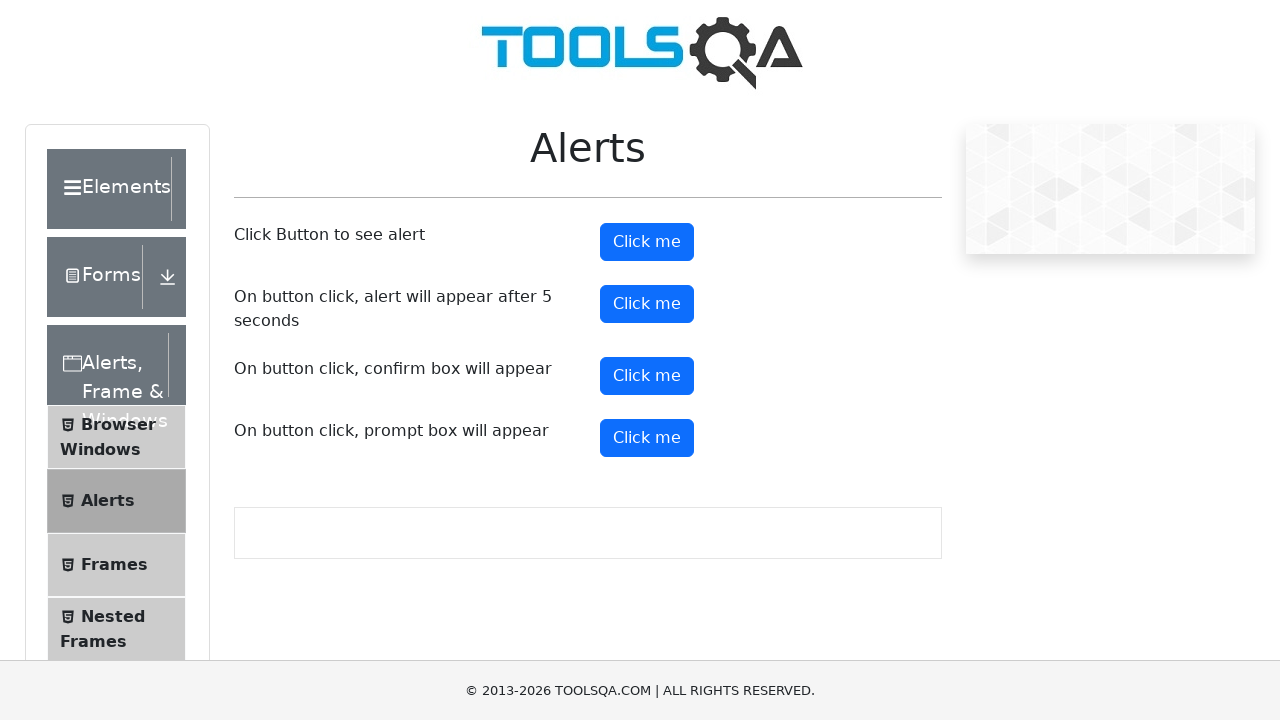

Clicked prompt button to trigger alert at (647, 438) on #promtButton
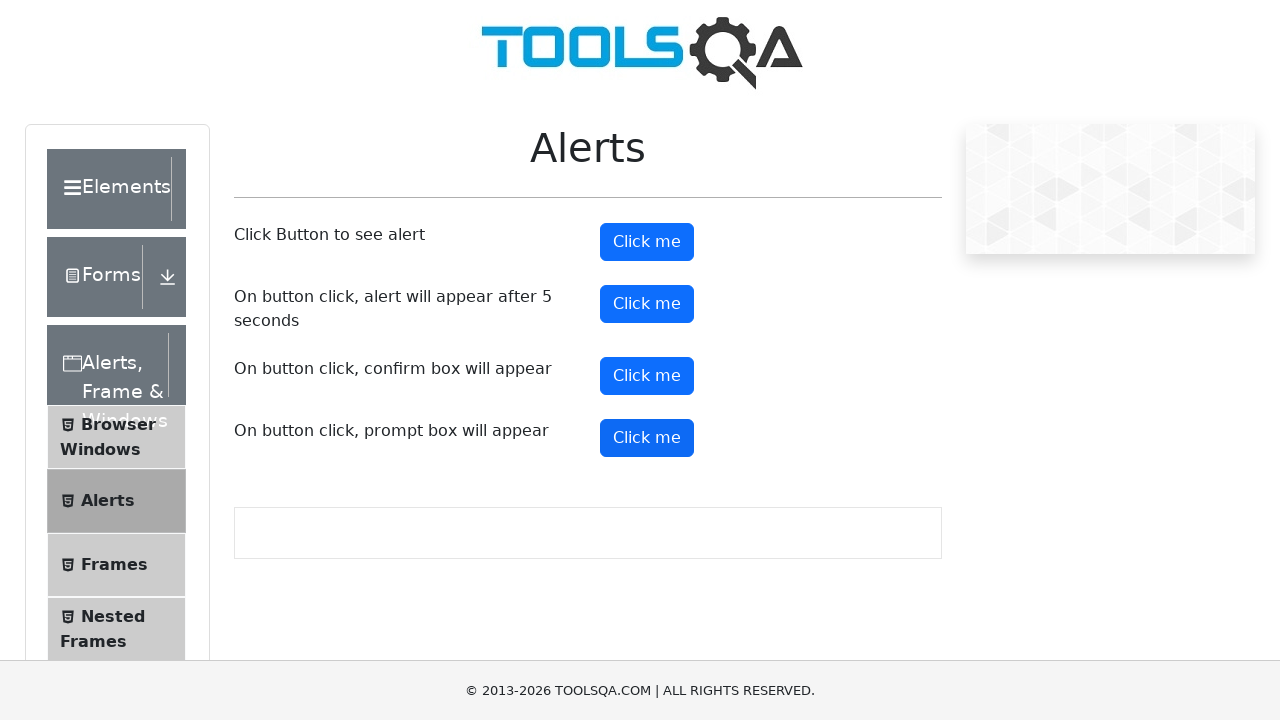

Set up dialog handler to accept prompt with text 'TestInput123'
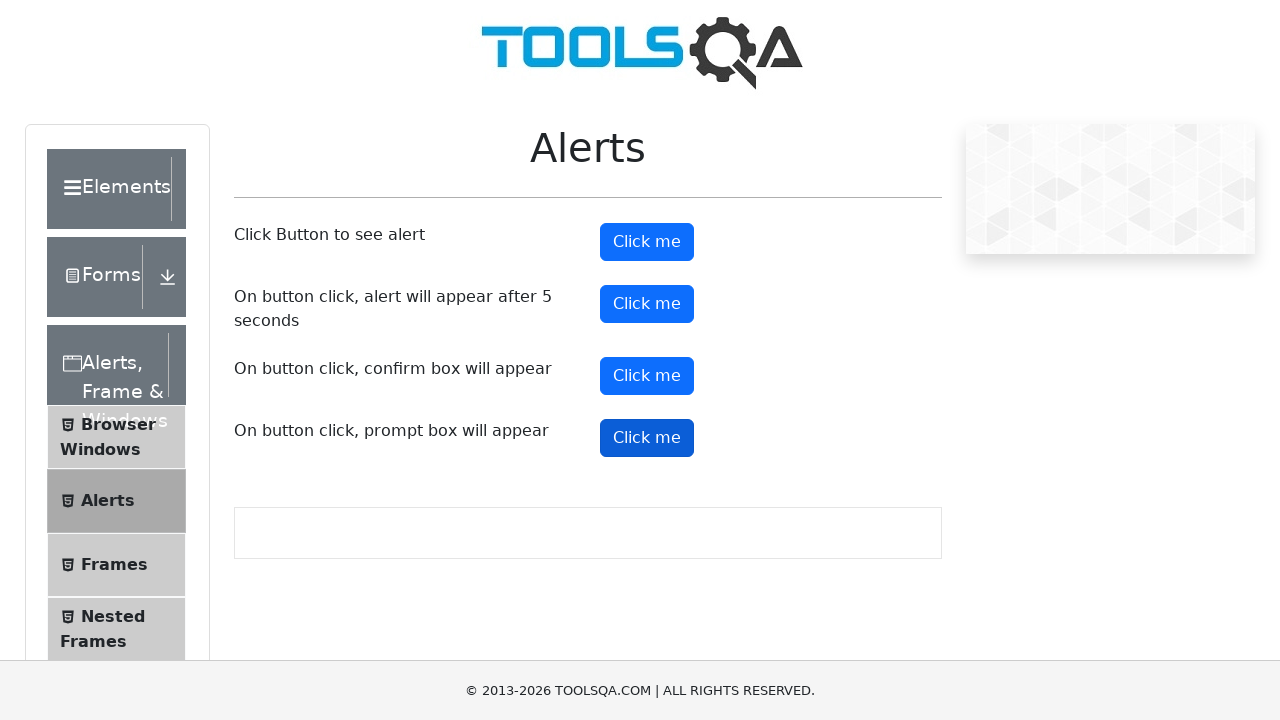

Clicked prompt button again to trigger alert at (647, 438) on #promtButton
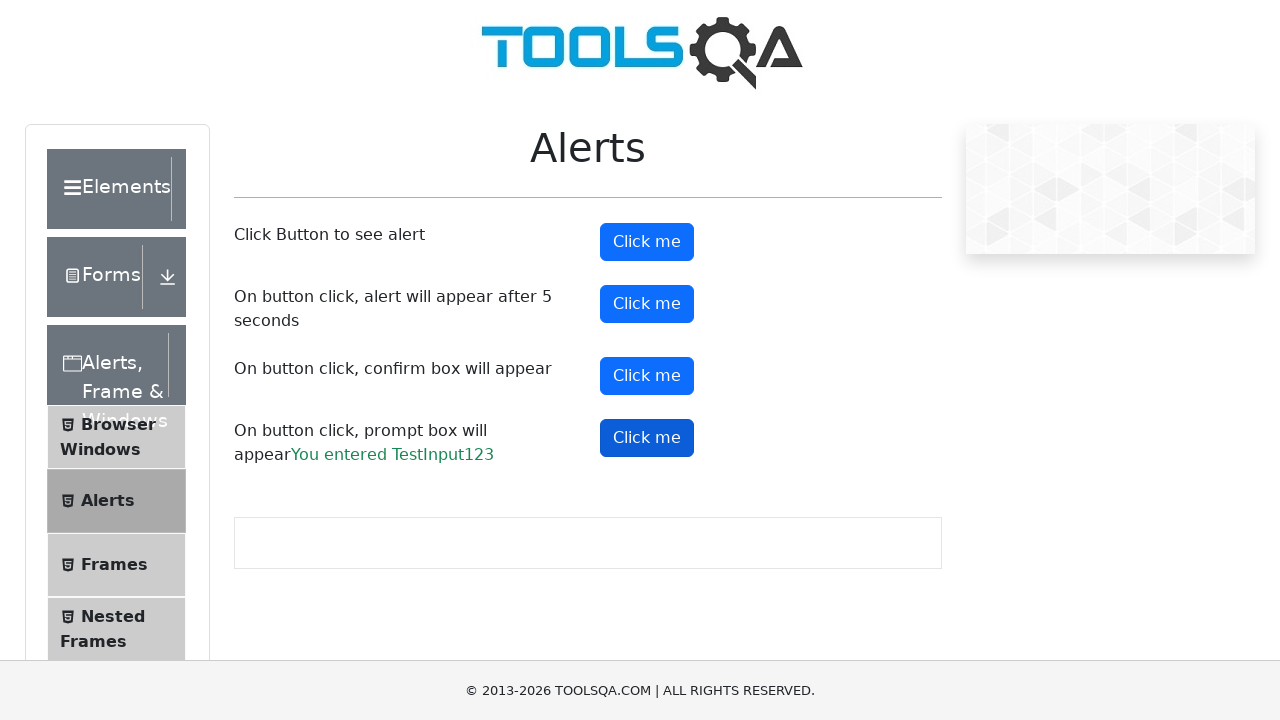

Set up dialog handler to dismiss prompt
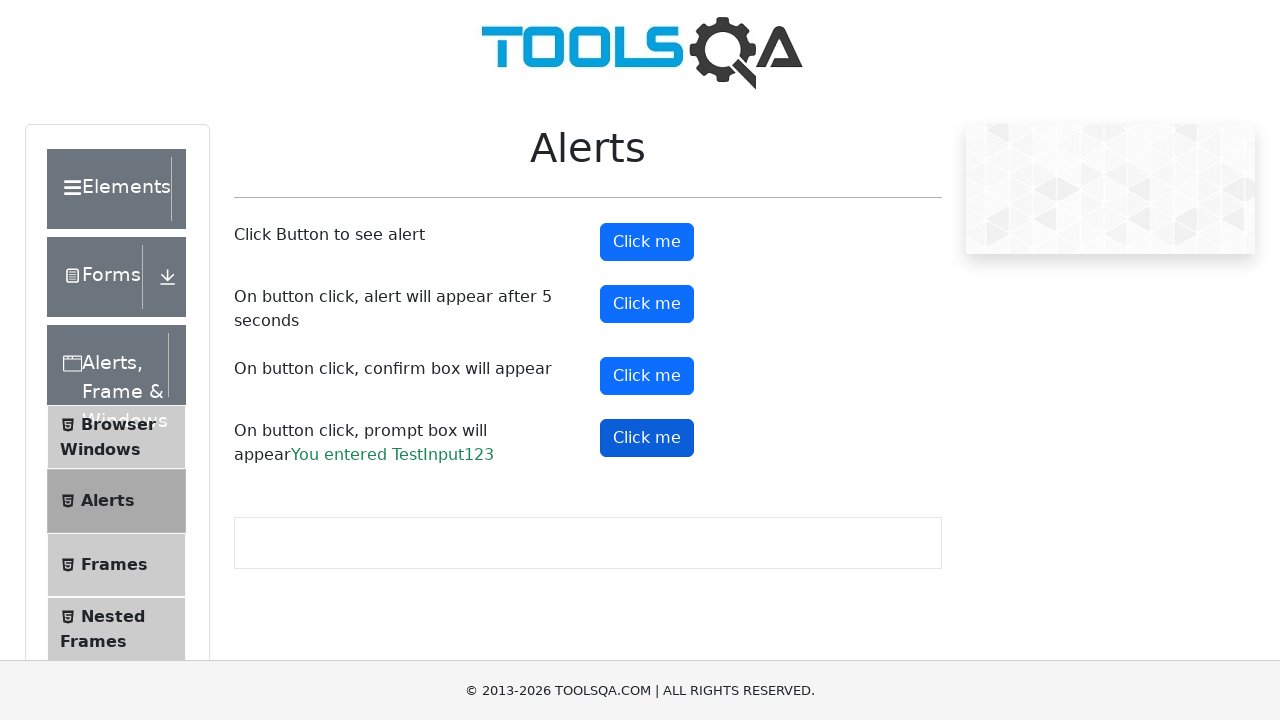

Clicked prompt button to trigger alert for dismissal at (647, 438) on #promtButton
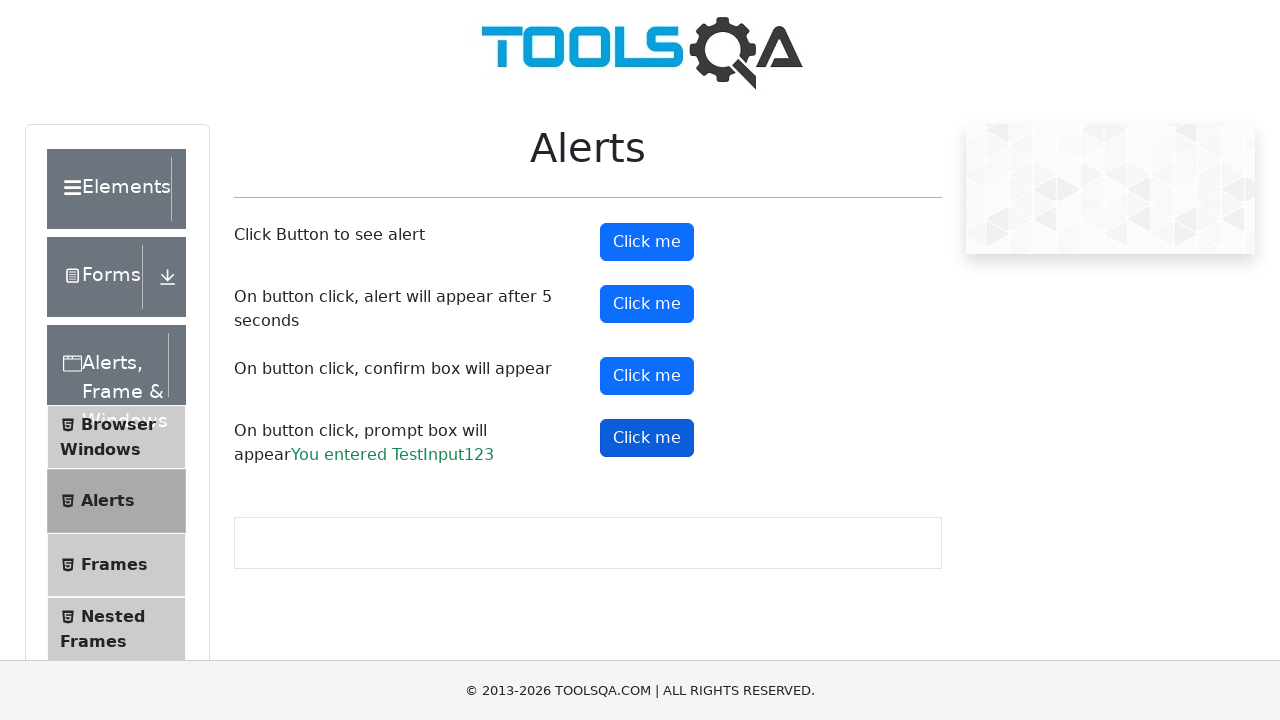

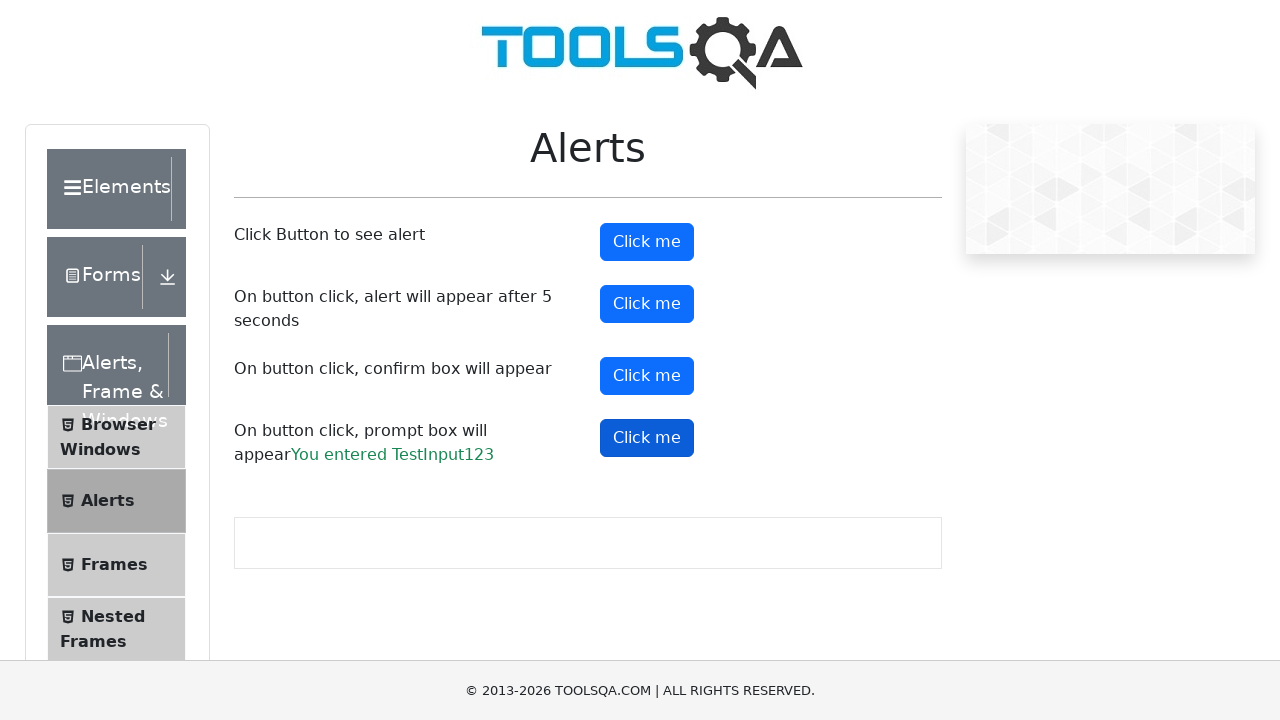